Tests nested frames navigation by switching between multiple frames and verifying text content in each frame

Starting URL: https://the-internet.herokuapp.com/

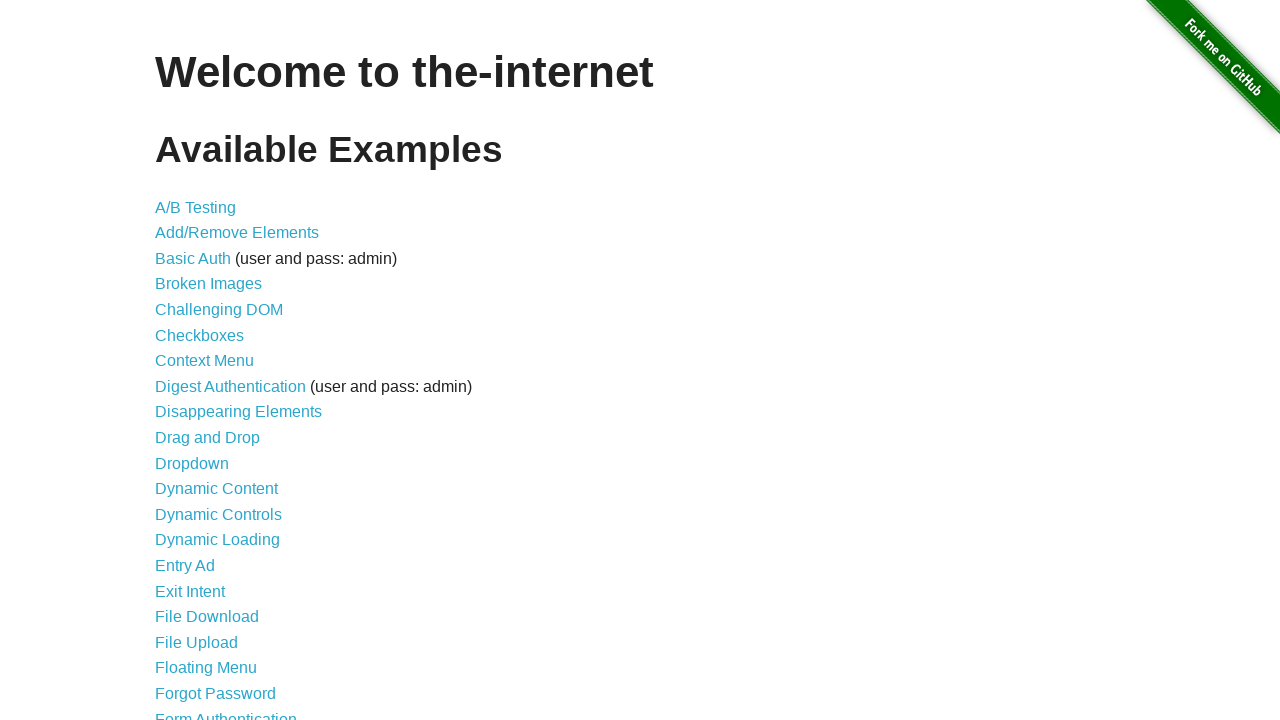

Clicked on Frames link at (182, 361) on text=Frames
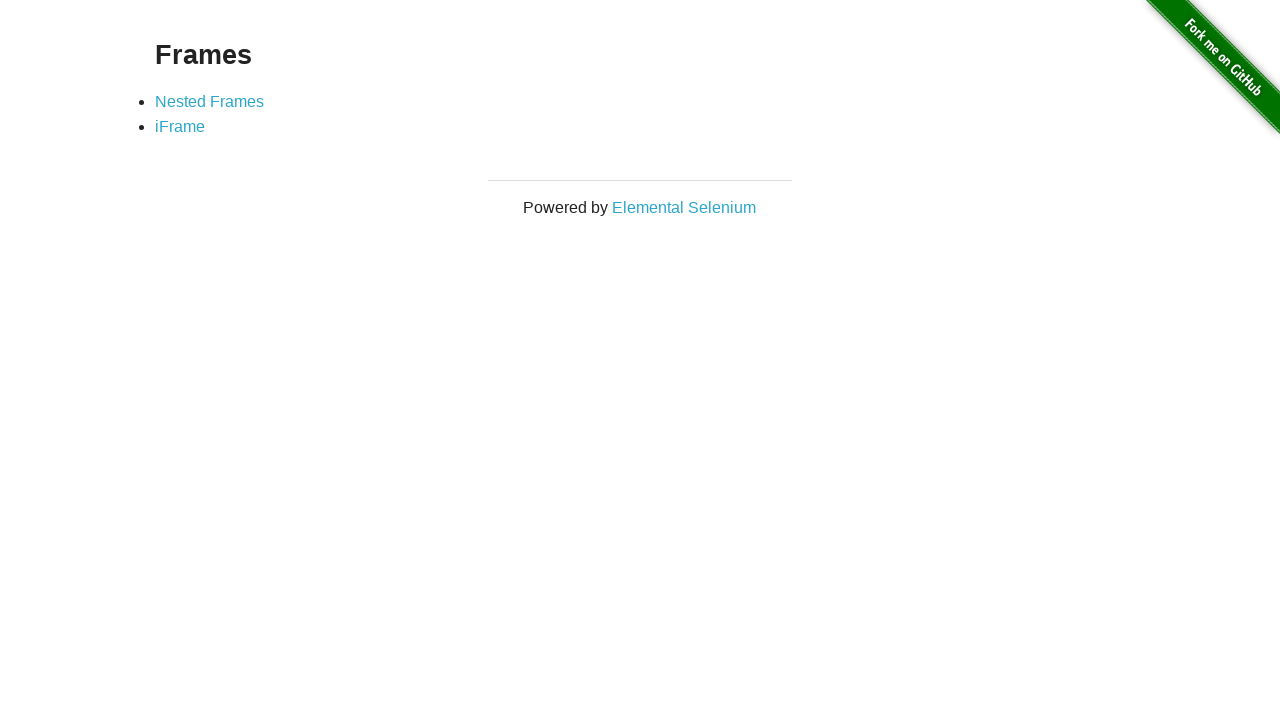

Clicked on Nested Frames link at (210, 101) on text=Nested Frames
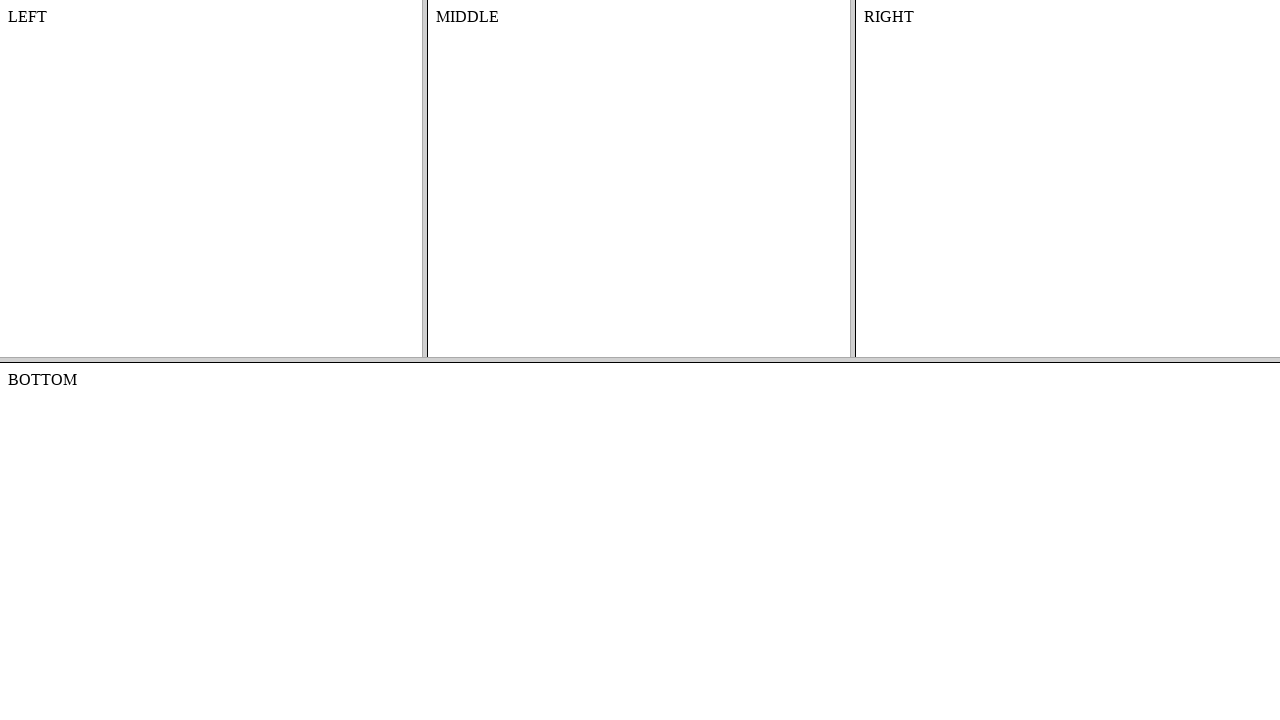

Navigated to nested frame-top > frame-middle and retrieved text content
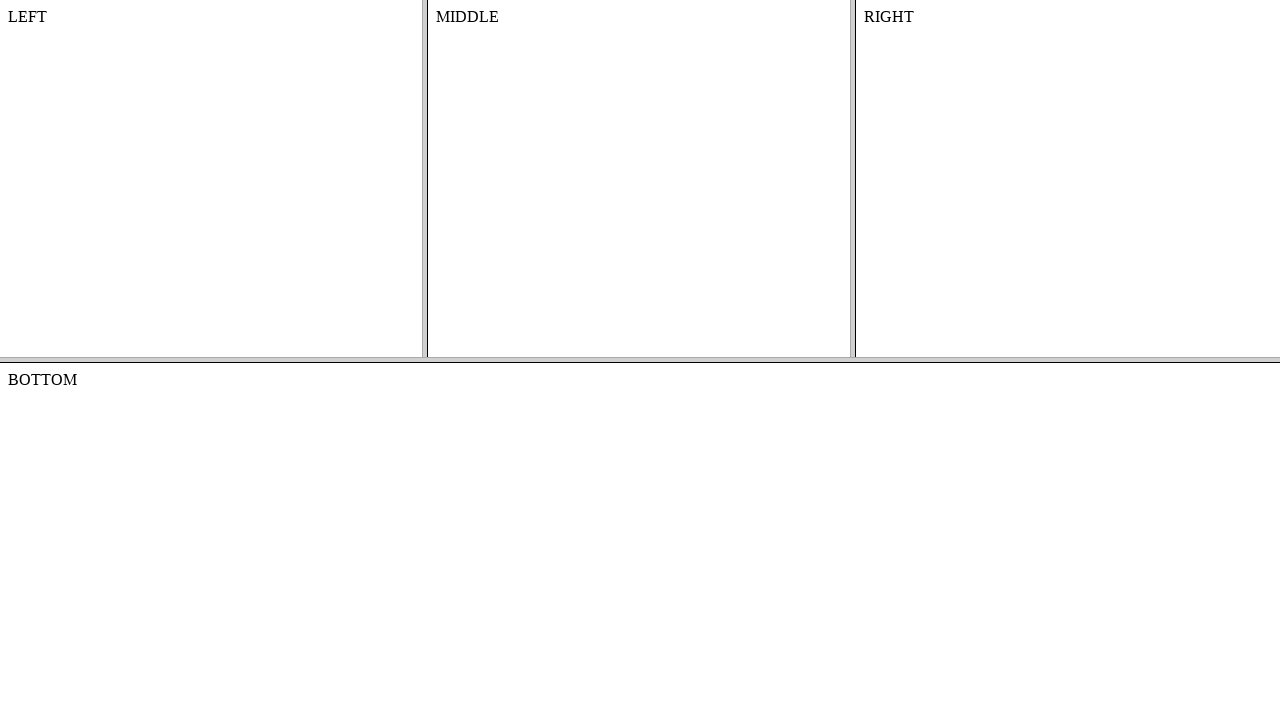

Navigated to nested frame-top > frame-left and retrieved text content
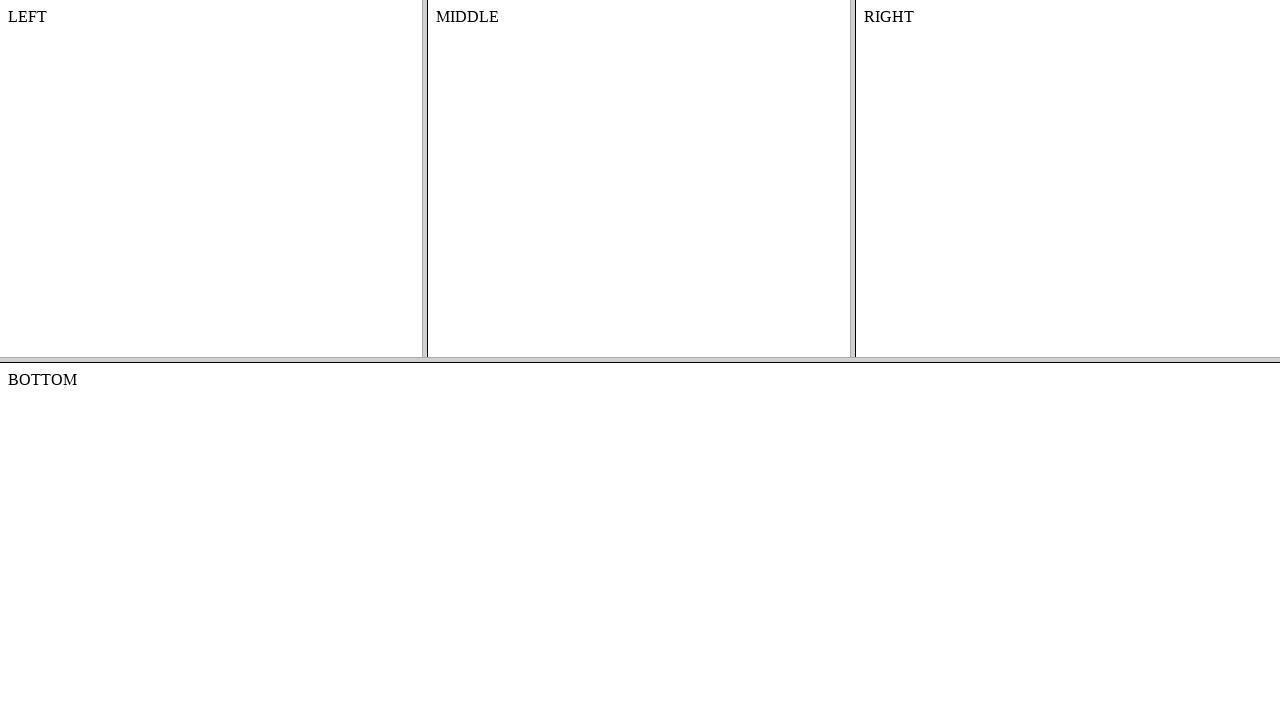

Navigated to nested frame-top > frame-right and retrieved text content
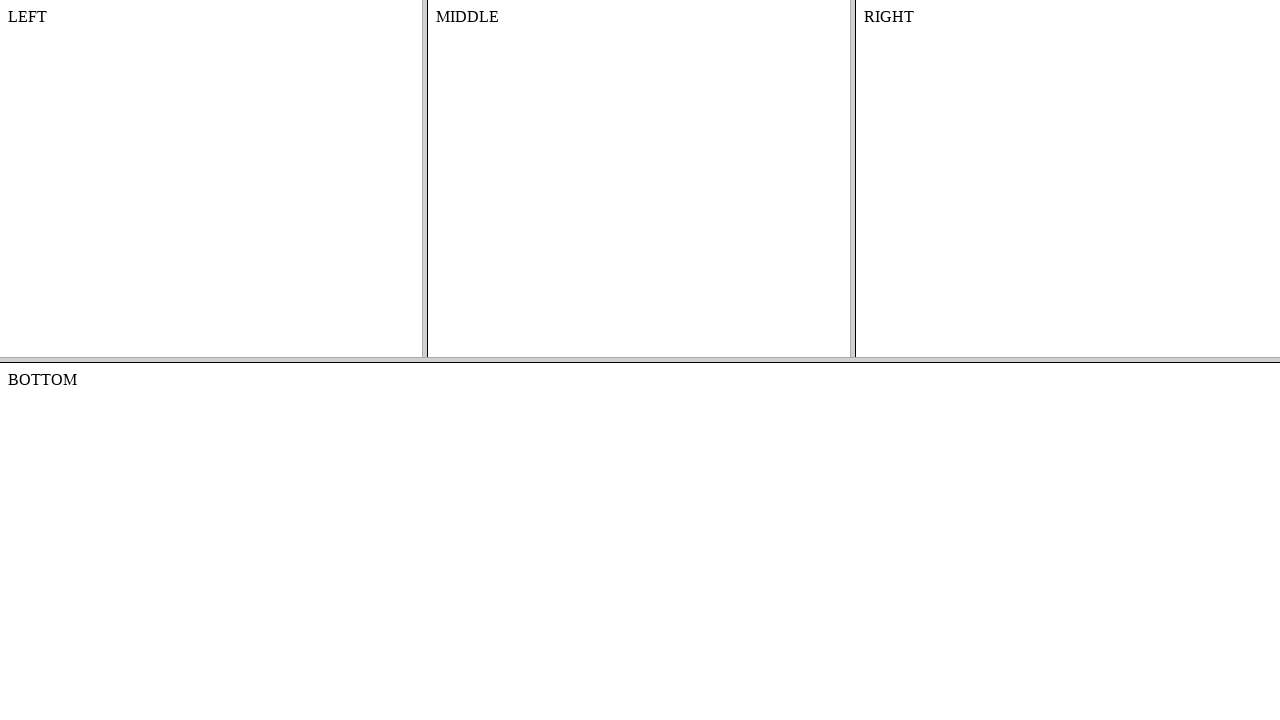

Navigated to frame-bottom and retrieved text content
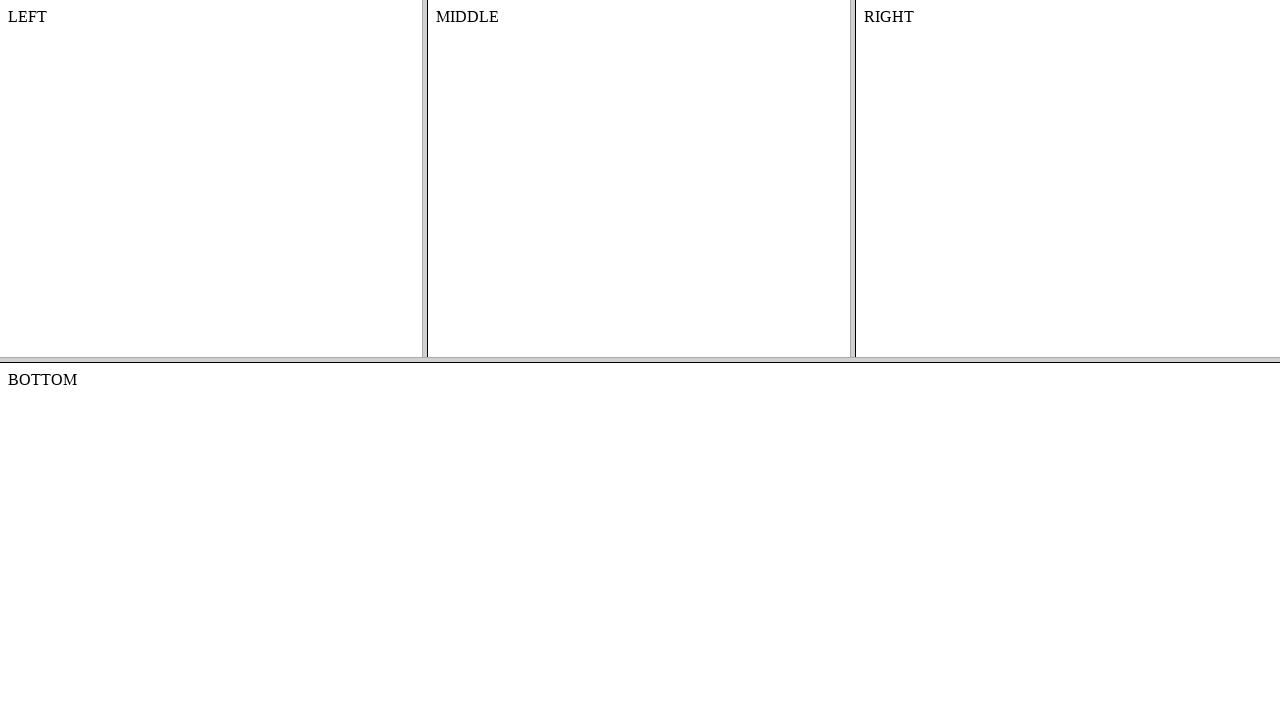

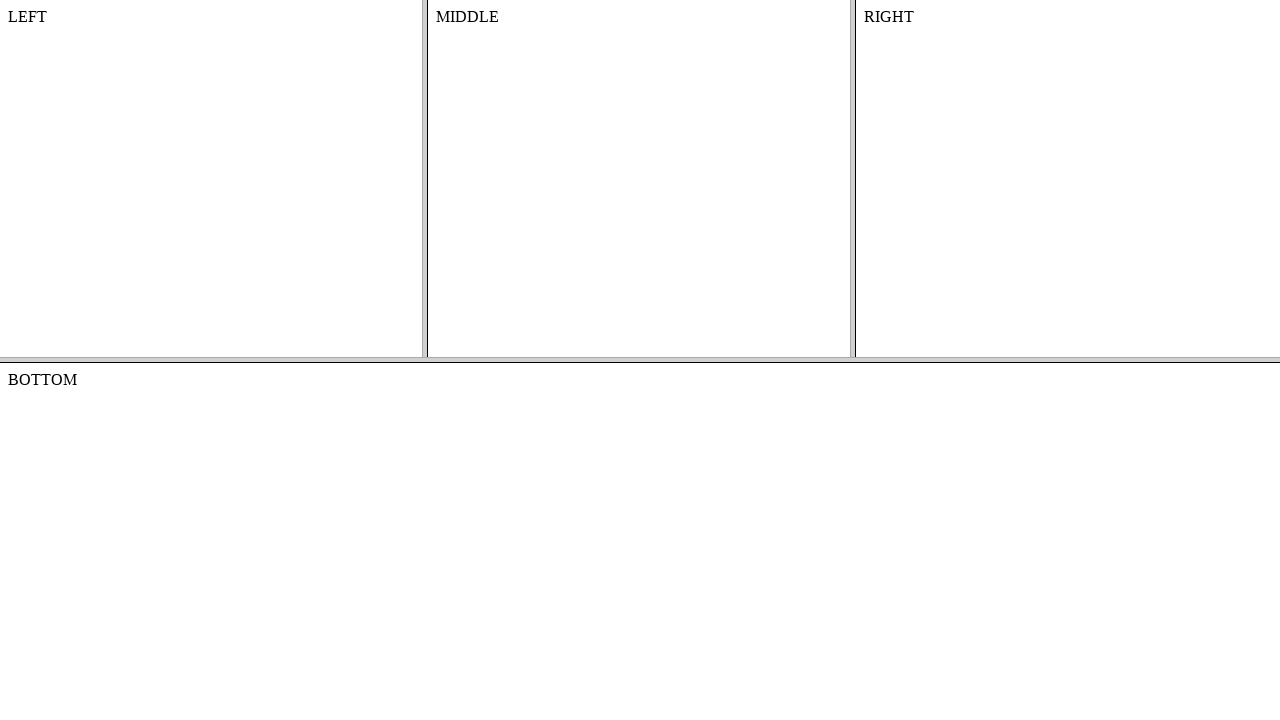